Tests a form interaction by reading a hidden attribute value, calculating an answer using a mathematical formula, filling the input field, selecting checkbox and radio button options, and submitting the form.

Starting URL: http://suninjuly.github.io/get_attribute.html

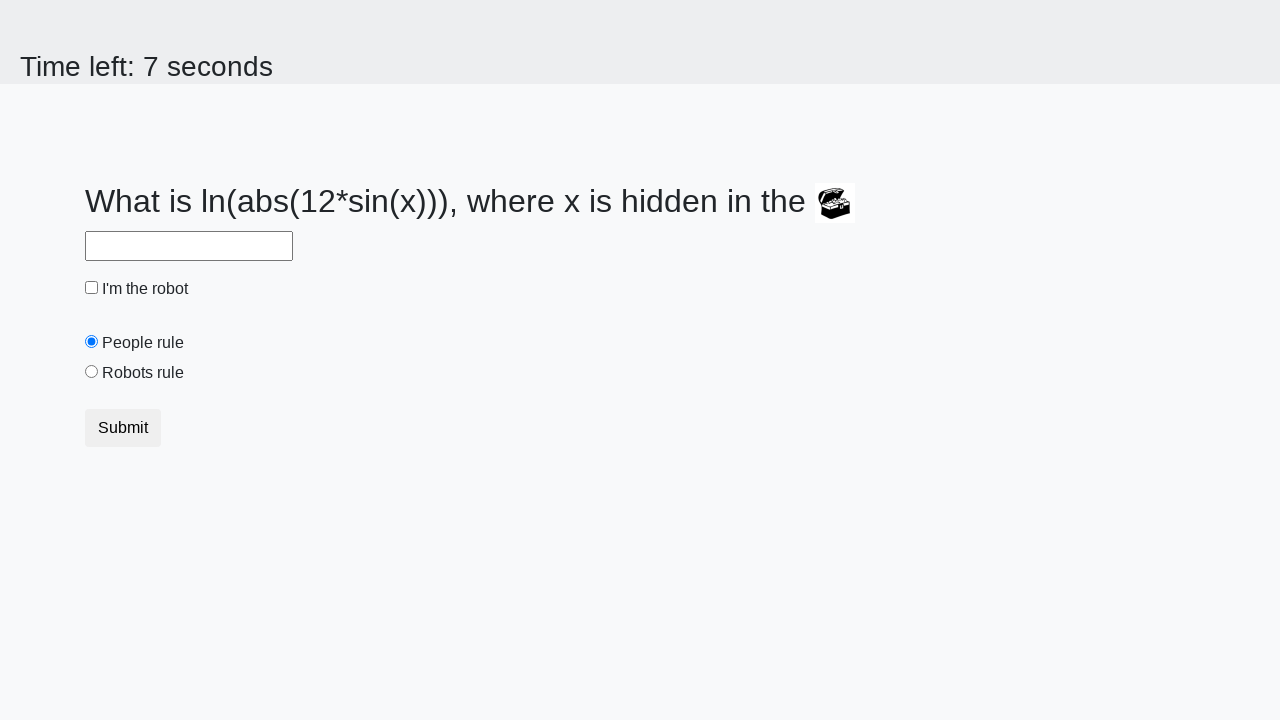

Located treasure element with hidden valuex attribute
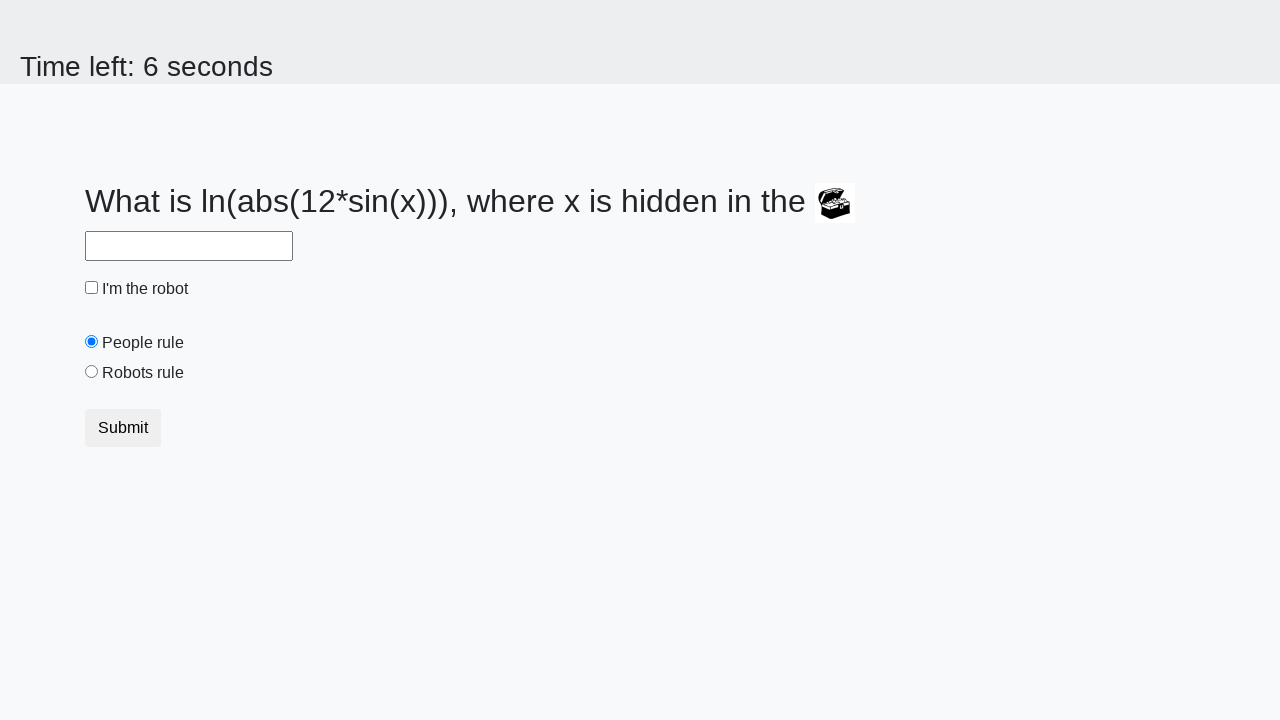

Retrieved hidden valuex attribute value: 294
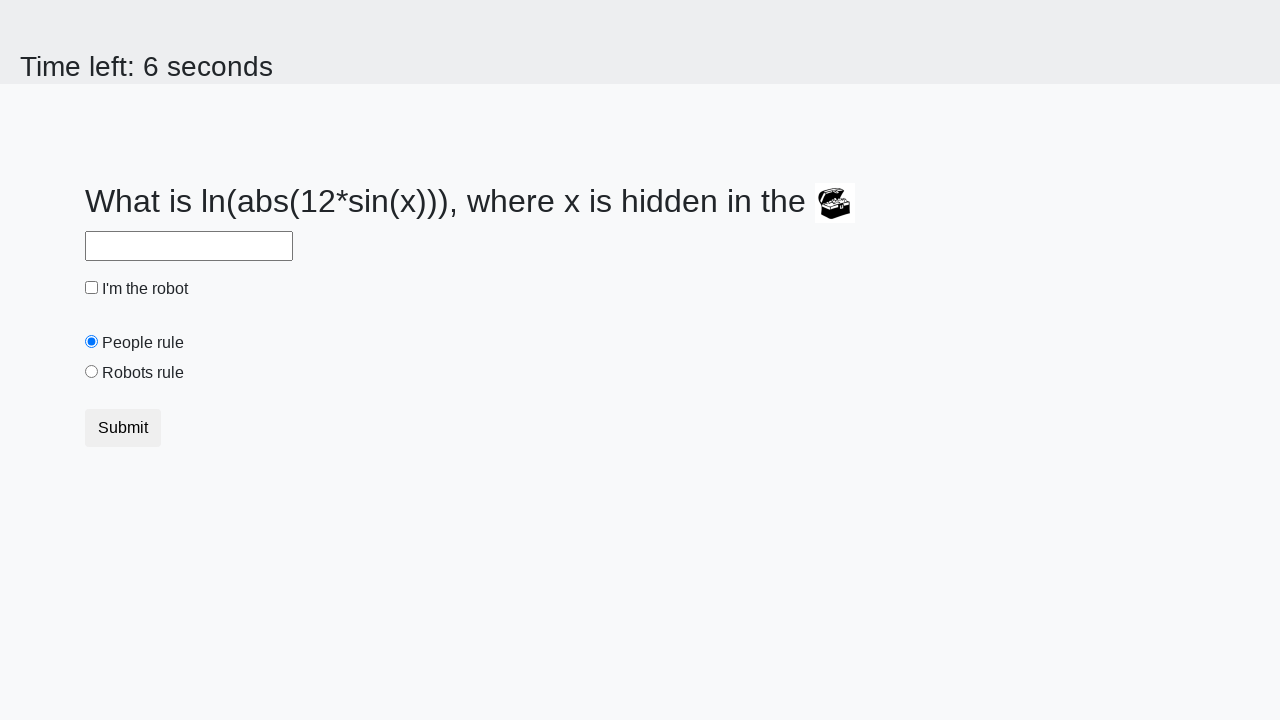

Calculated answer using mathematical formula: 2.4504290590569813
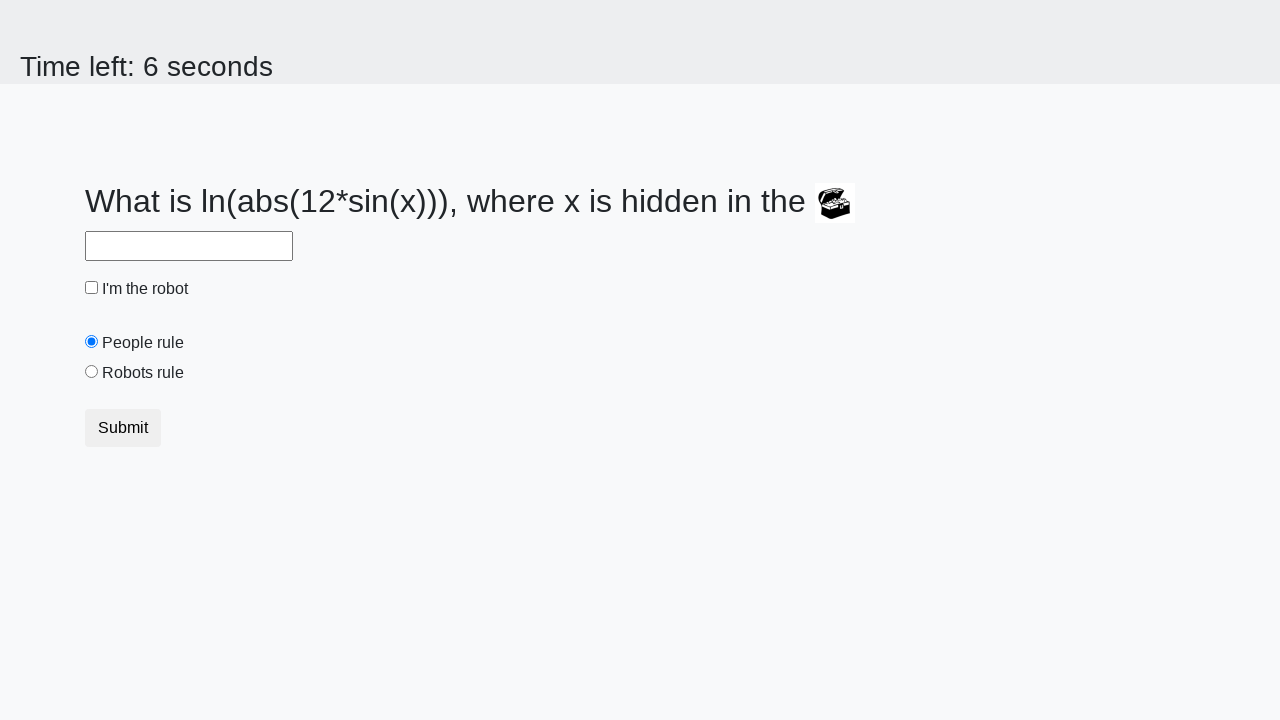

Filled answer field with calculated value: 2.4504290590569813 on #answer
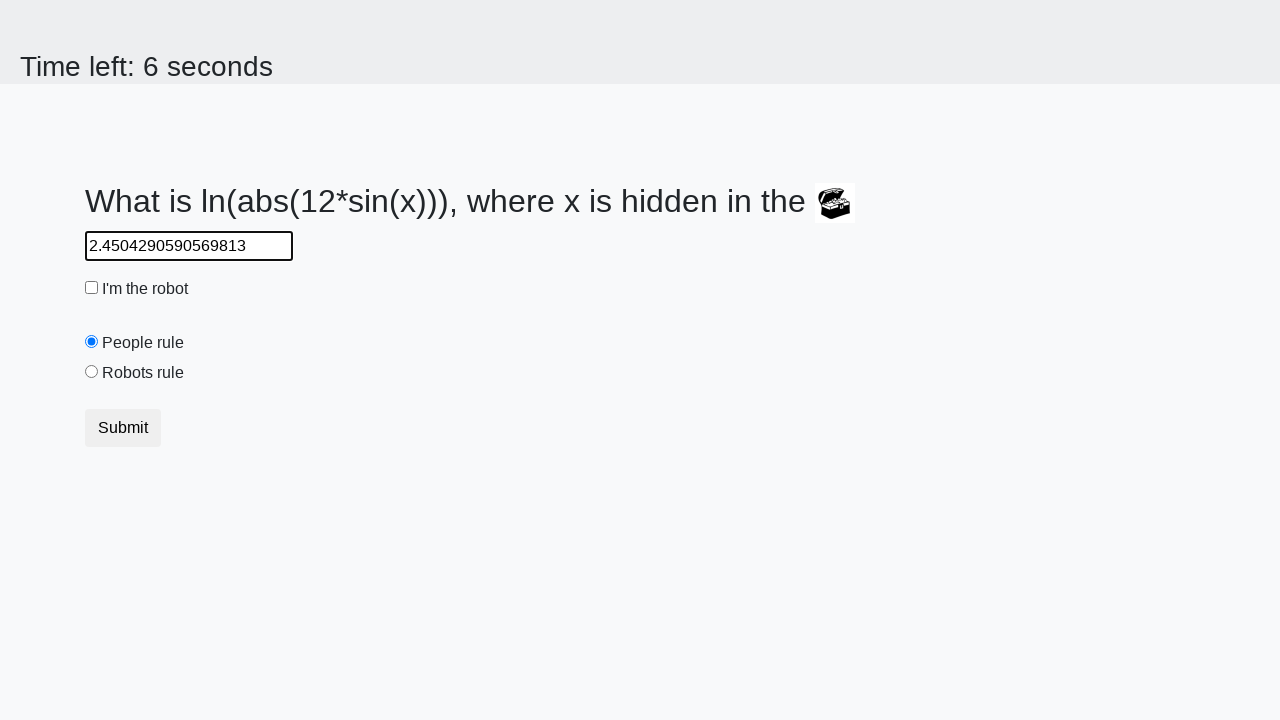

Checked the robot checkbox at (92, 288) on #robotCheckbox
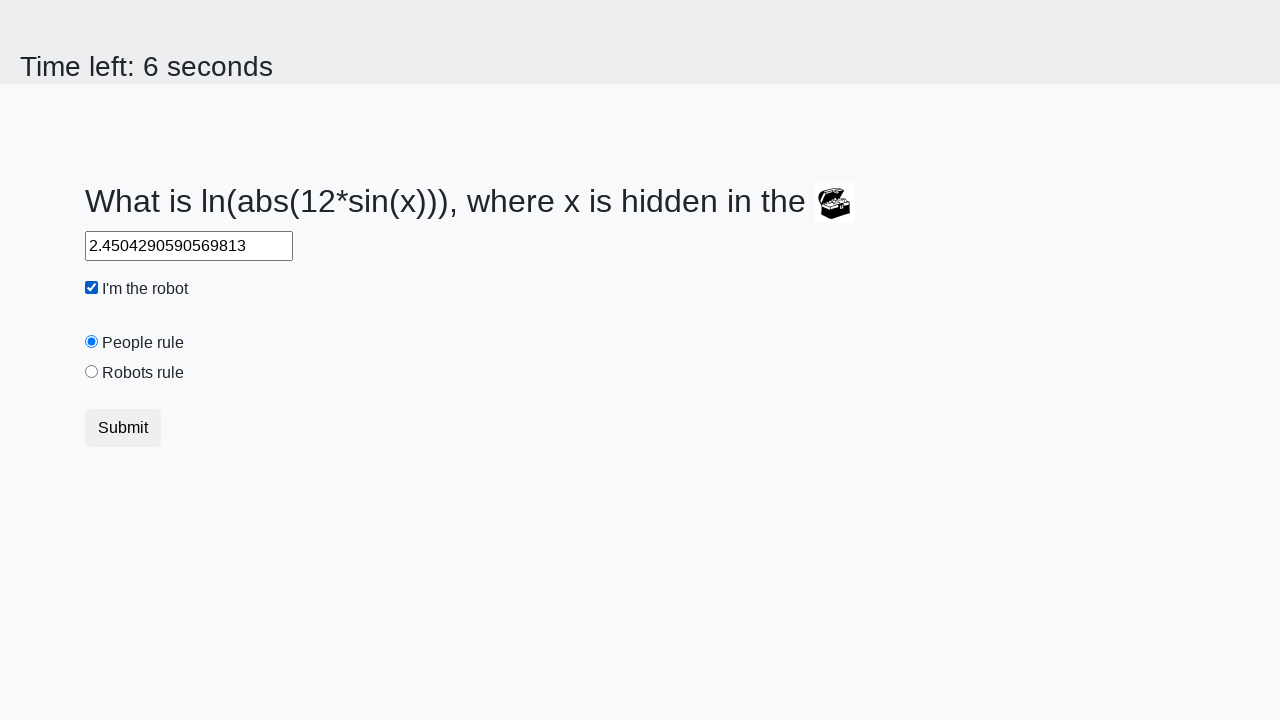

Selected the robots rule radio button at (92, 372) on #robotsRule
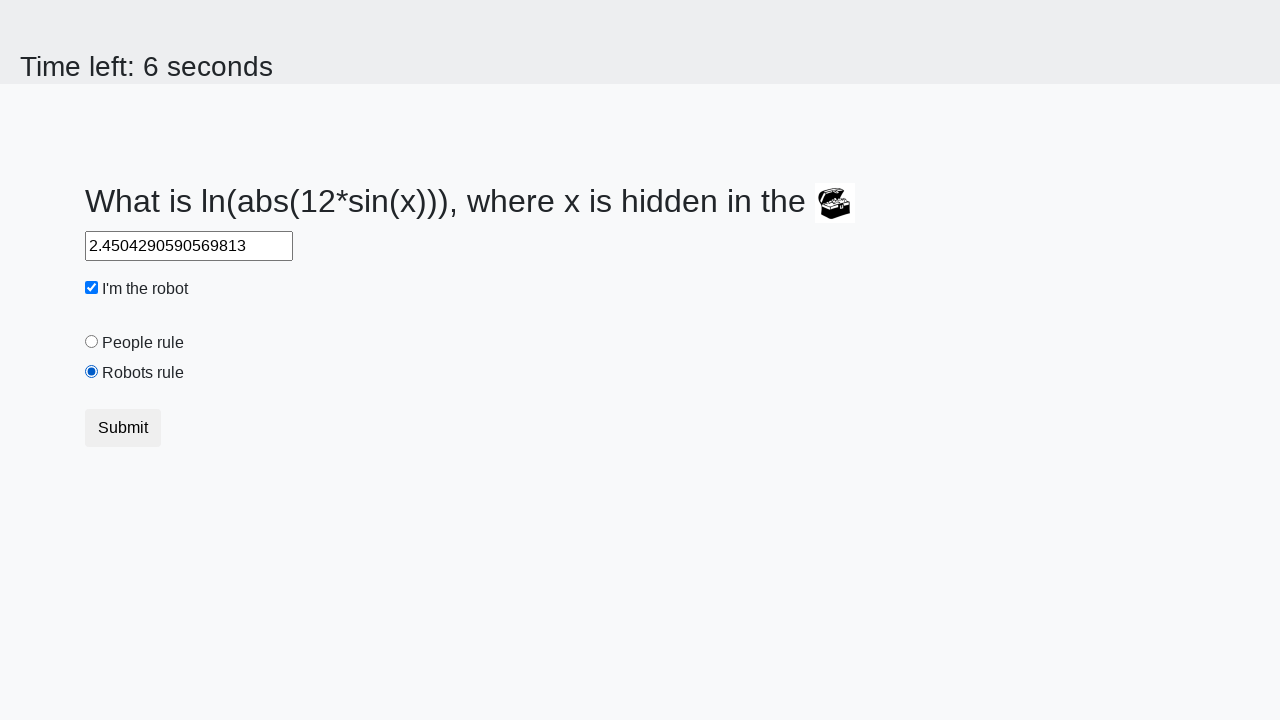

Clicked submit button to complete form submission at (123, 428) on .btn
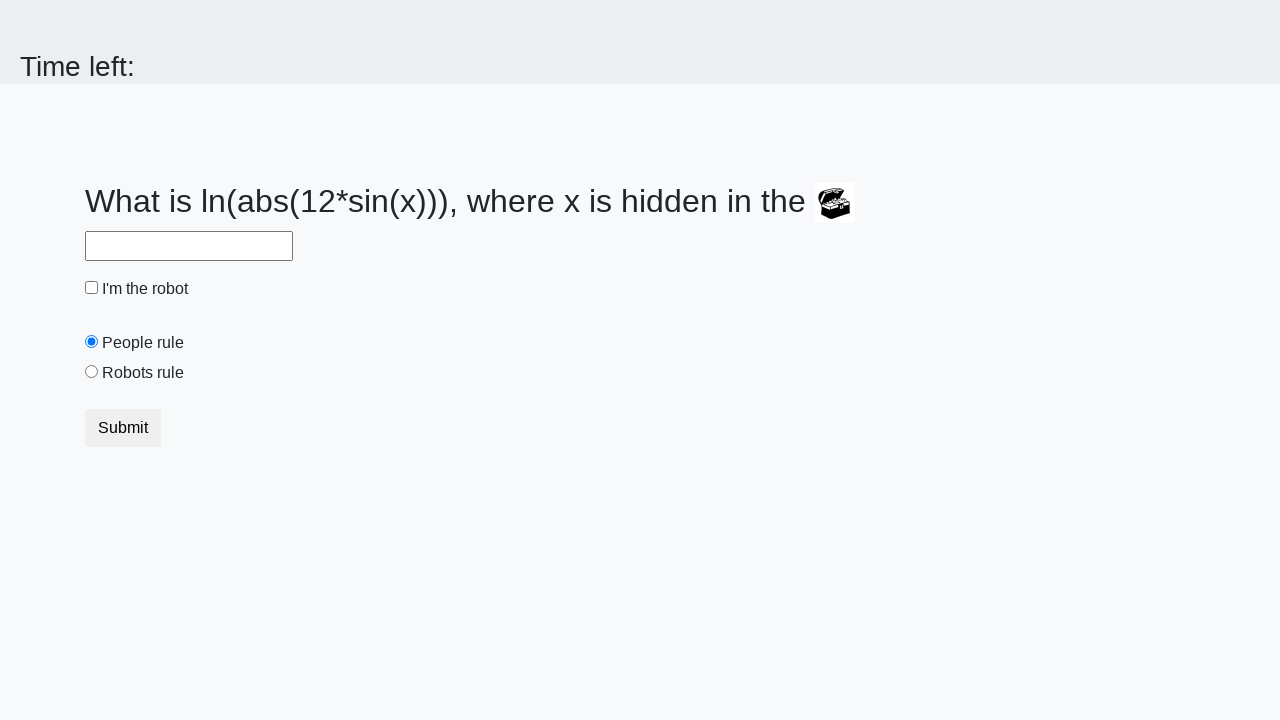

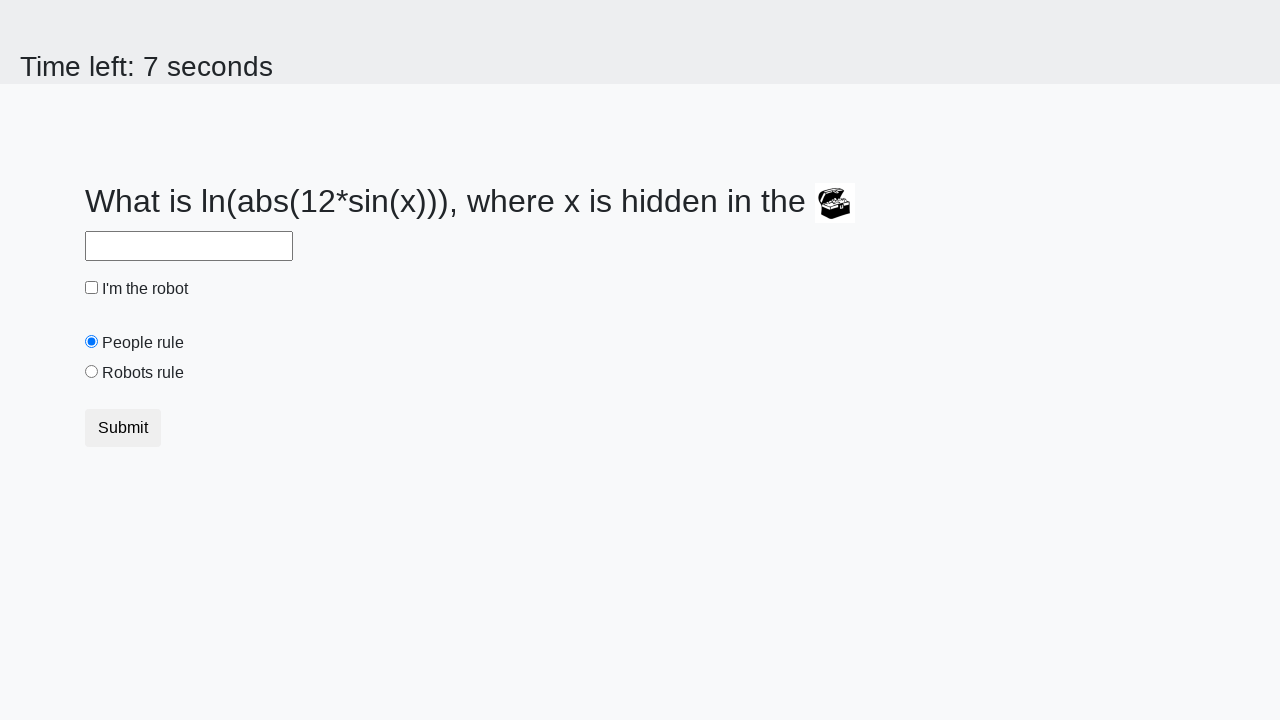